Tests navigation to browse languages starting with letter M and verifies that MySQL appears in the language list.

Starting URL: http://www.99-bottles-of-beer.net/

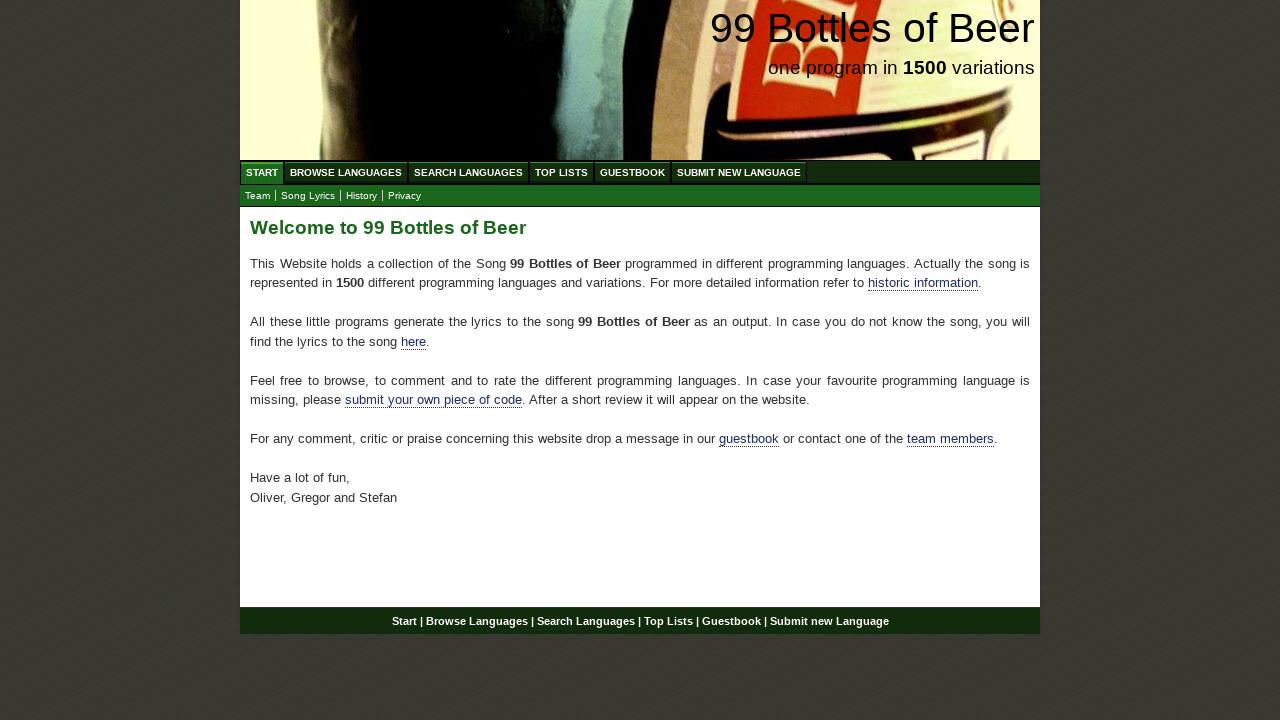

Clicked on Browse Languages (ABC) link at (346, 172) on xpath=//li/a[@href='/abc.html']
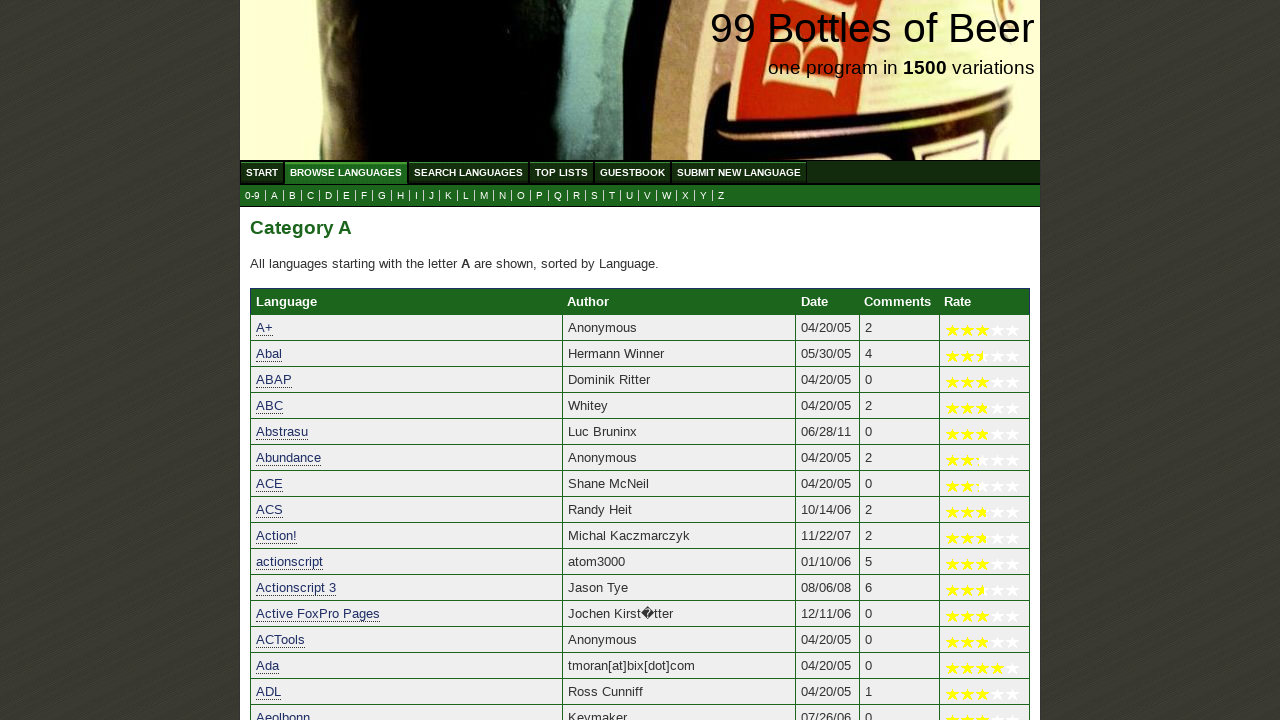

Clicked on M letter link in submenu at (484, 196) on xpath=//ul[@id='submenu']/li/a[@href='m.html']
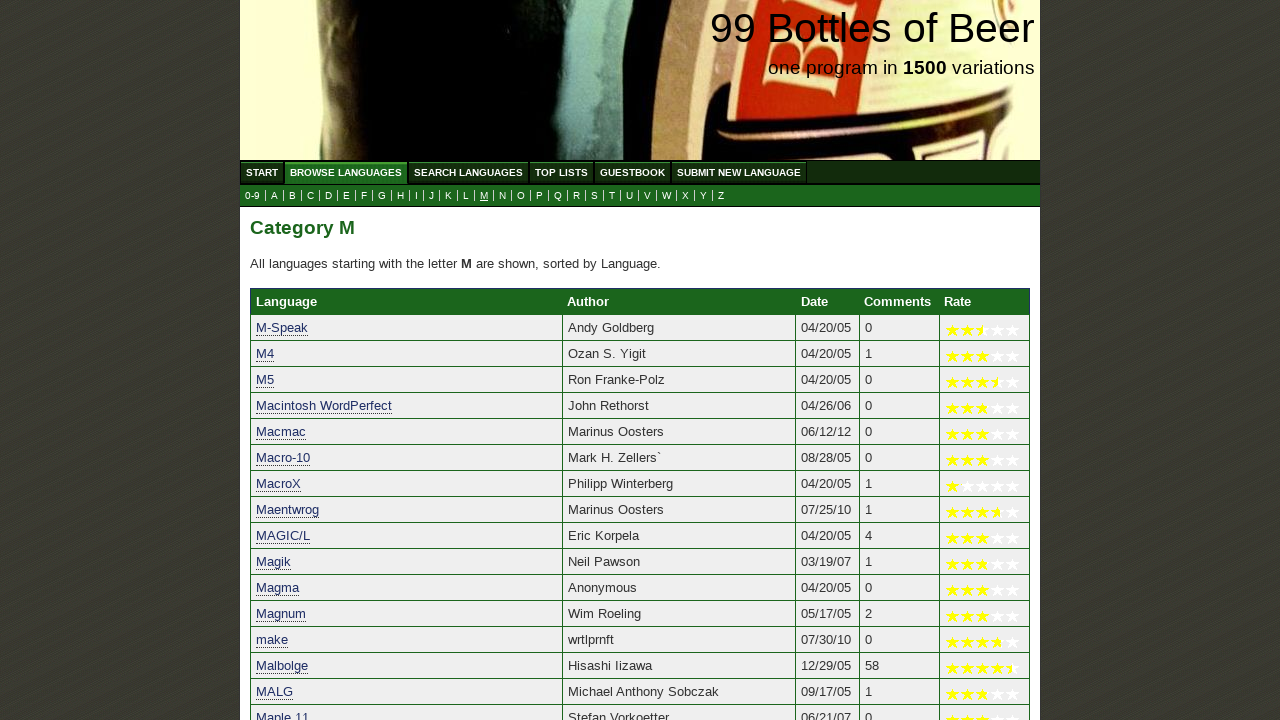

Verified MySQL appears in the language list starting with M
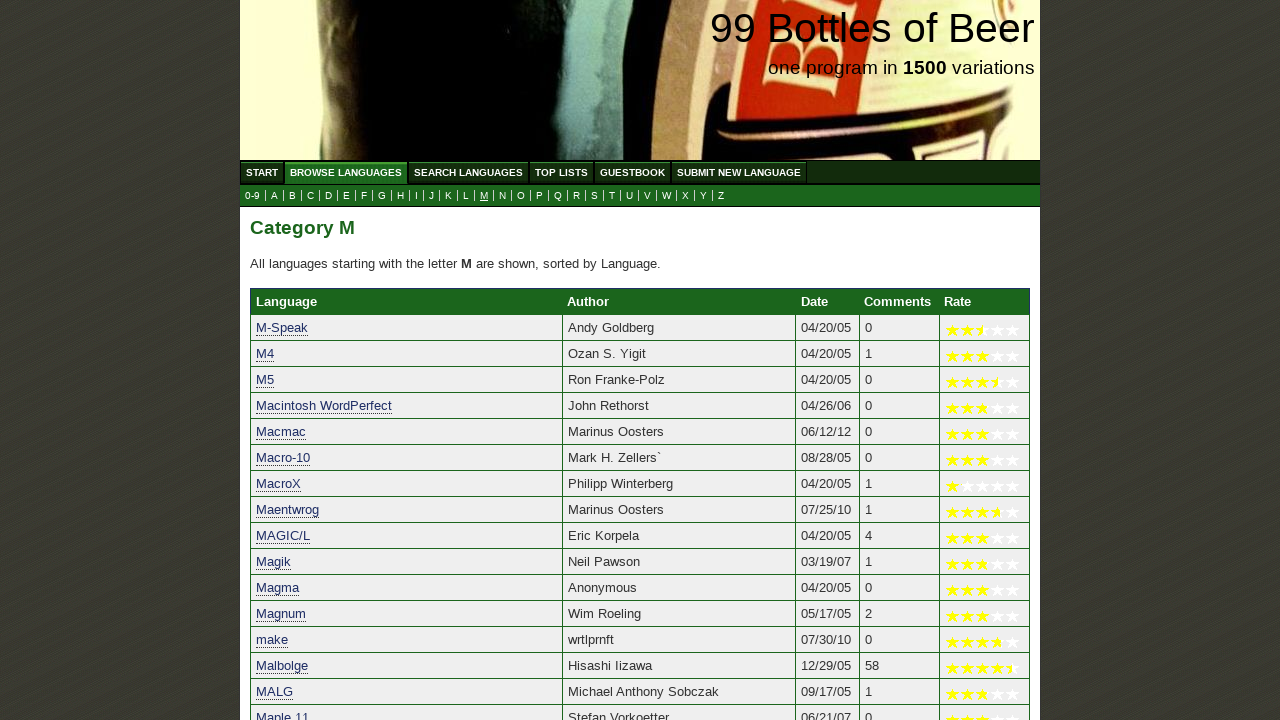

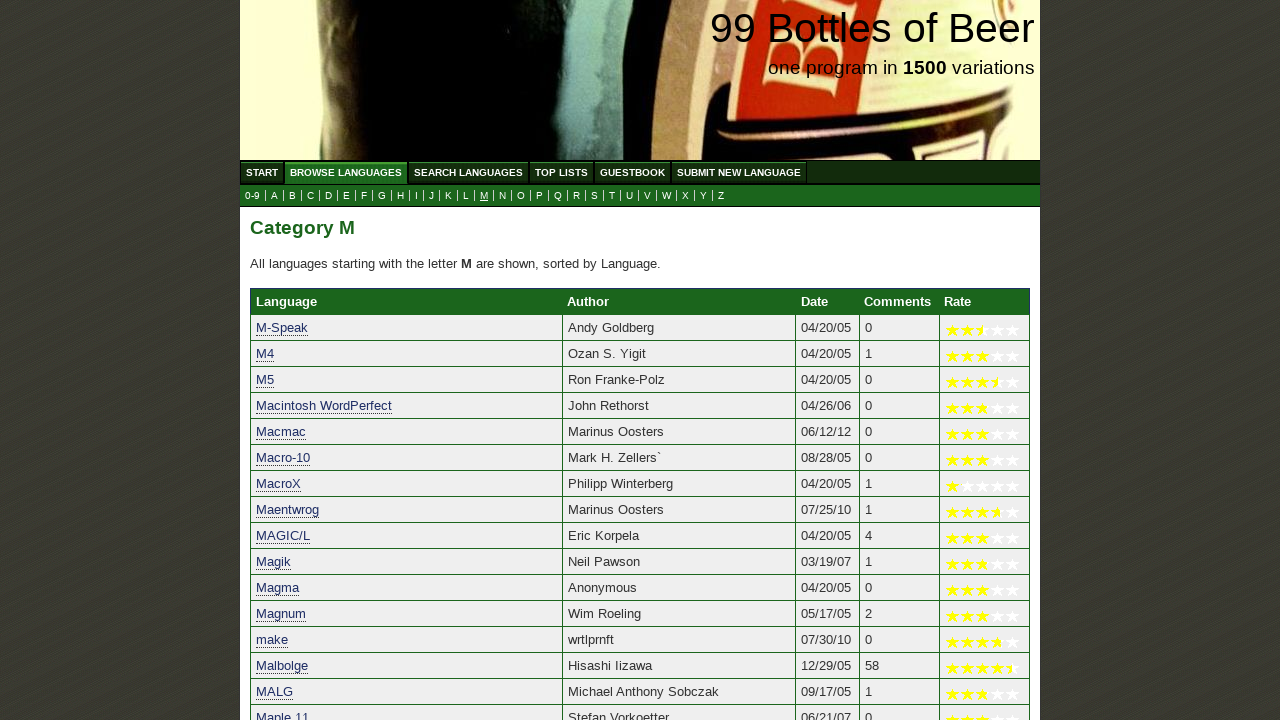